Tests marking individual todo items as complete by checking their checkboxes

Starting URL: https://demo.playwright.dev/todomvc

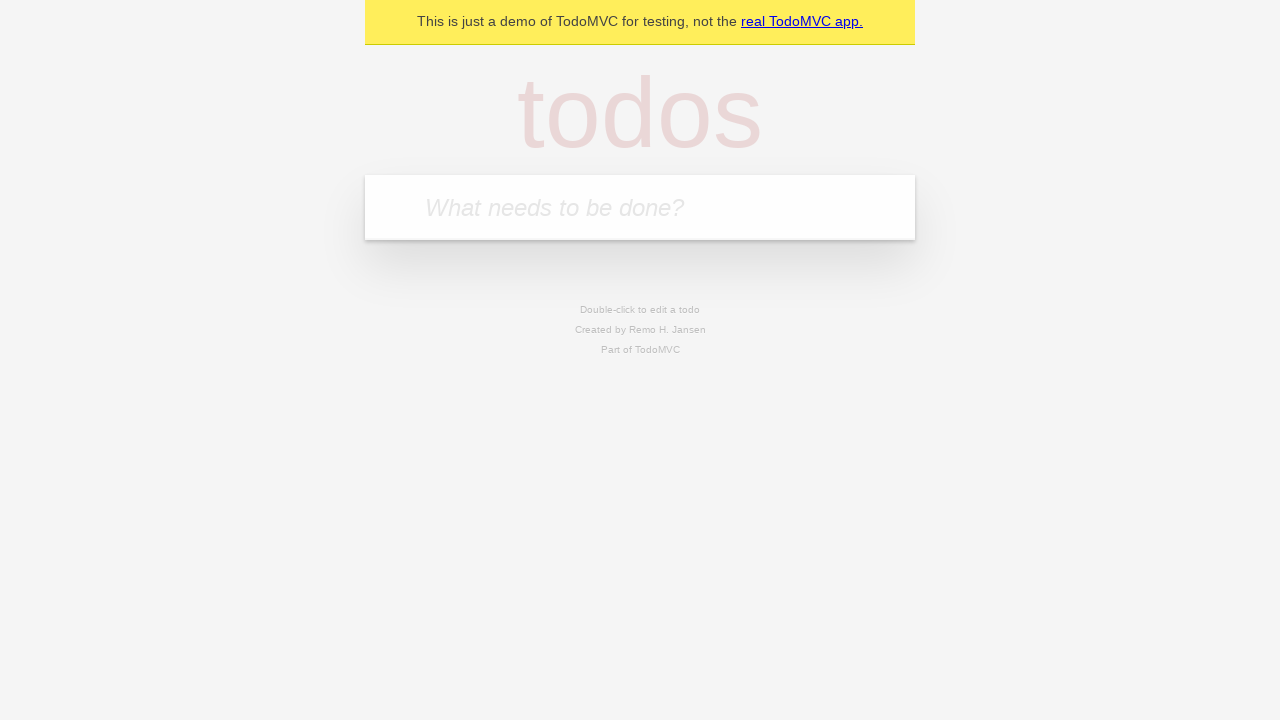

Filled input field with 'buy some cheese' on internal:attr=[placeholder="What needs to be done?"i]
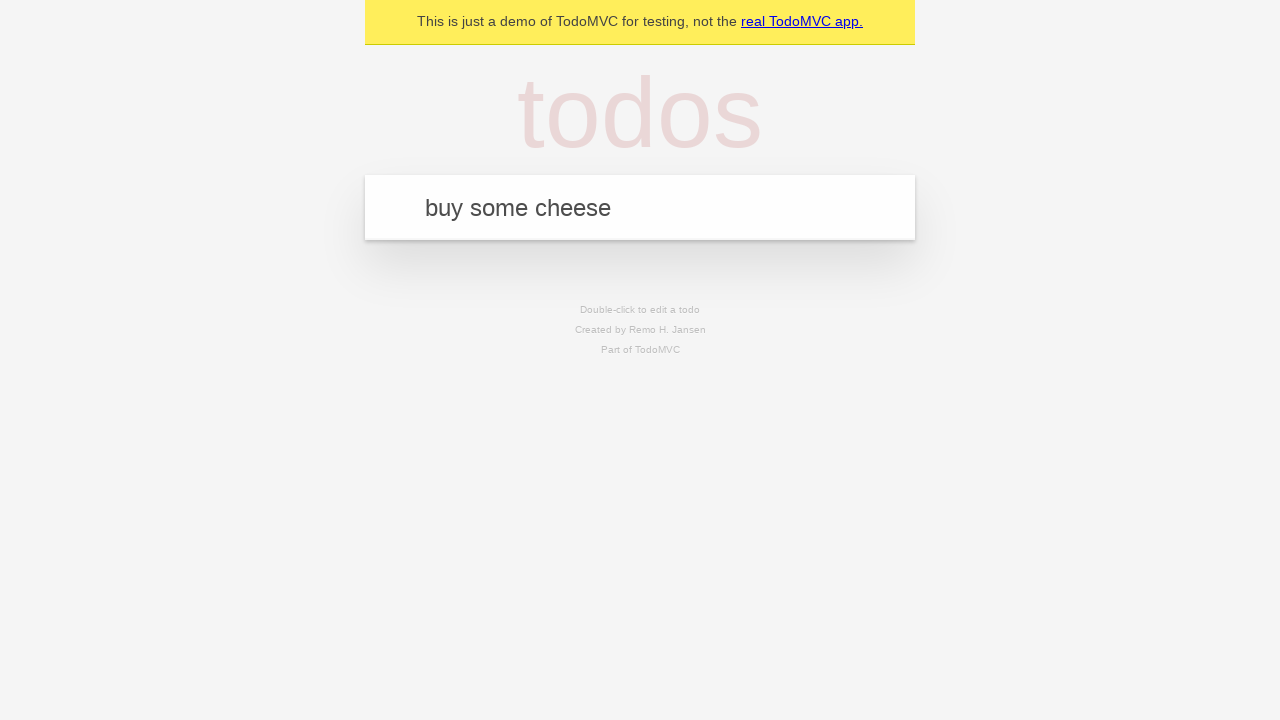

Pressed Enter to add first todo item on internal:attr=[placeholder="What needs to be done?"i]
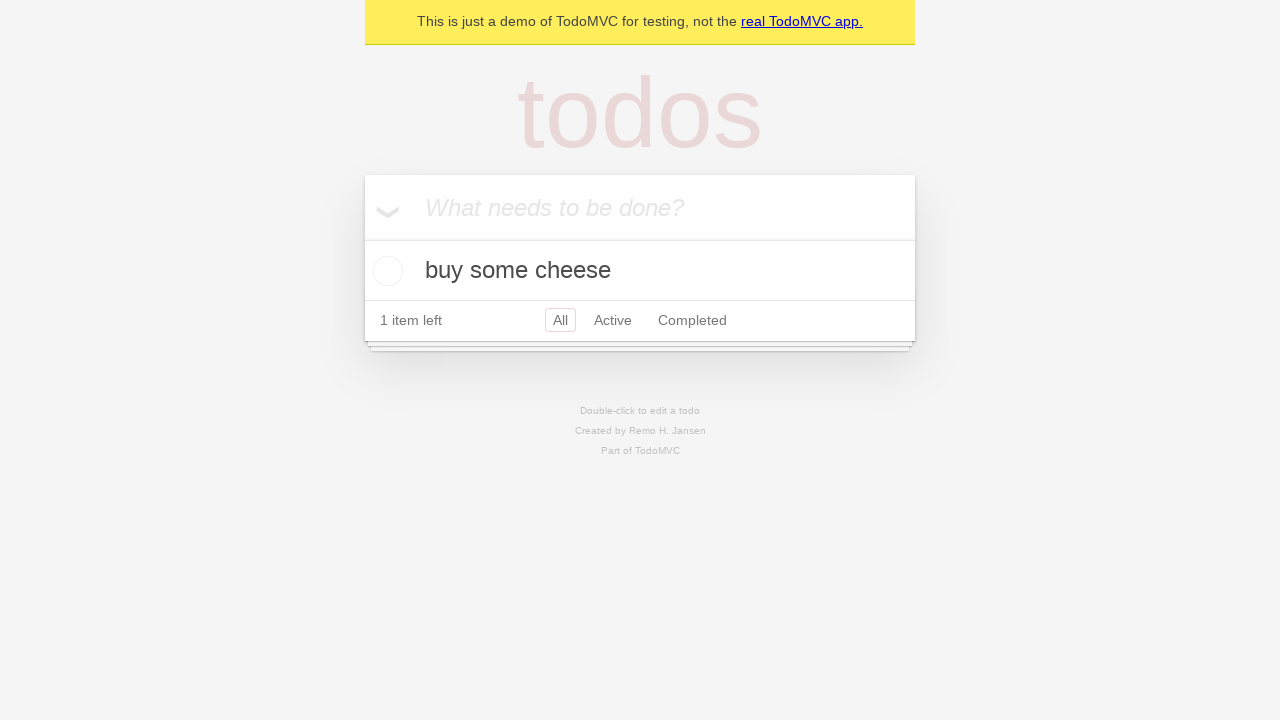

Filled input field with 'feed the cat' on internal:attr=[placeholder="What needs to be done?"i]
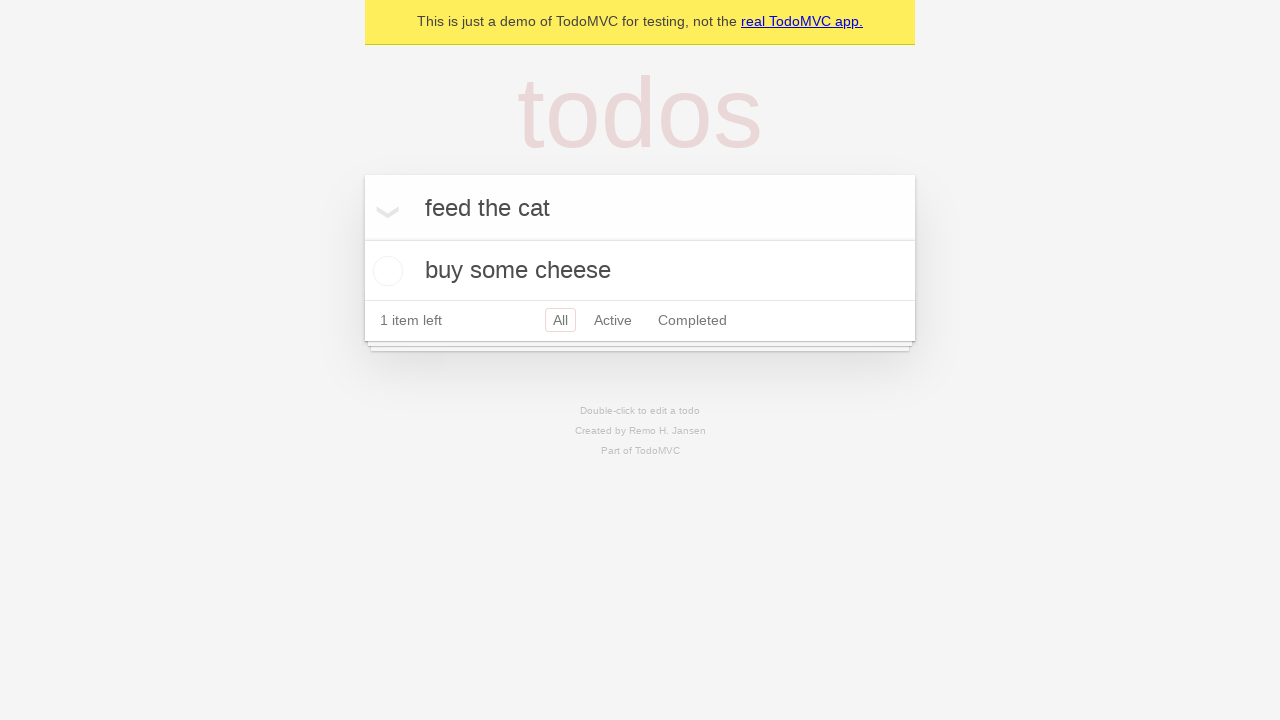

Pressed Enter to add second todo item on internal:attr=[placeholder="What needs to be done?"i]
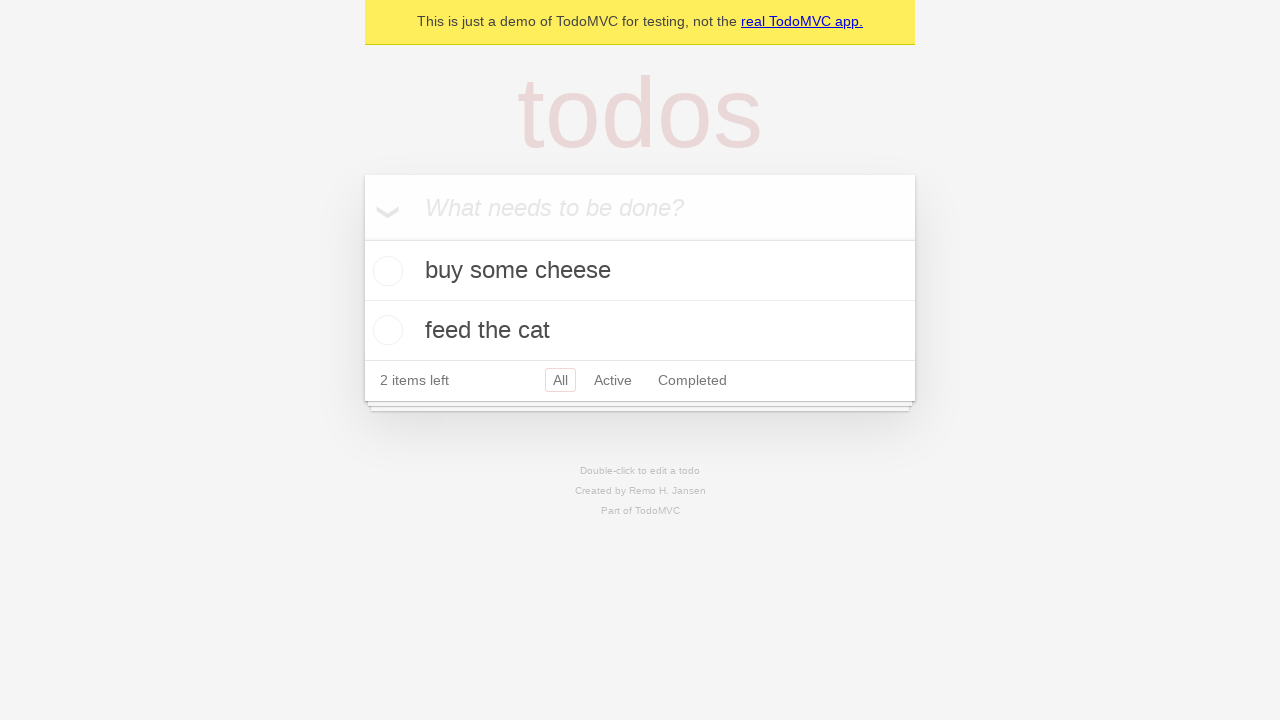

Checked checkbox for first todo item 'buy some cheese' at (385, 271) on [data-testid='todo-item'] >> nth=0 >> internal:role=checkbox
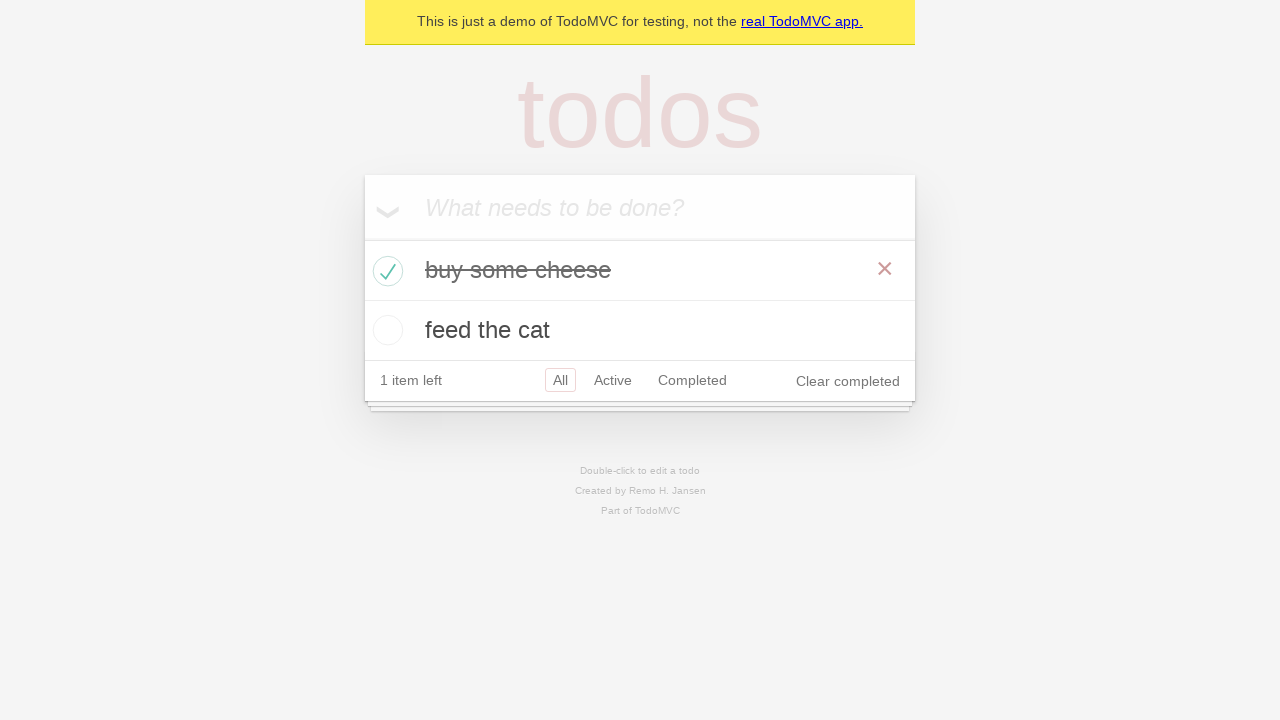

Checked checkbox for second todo item 'feed the cat' at (385, 330) on [data-testid='todo-item'] >> nth=1 >> internal:role=checkbox
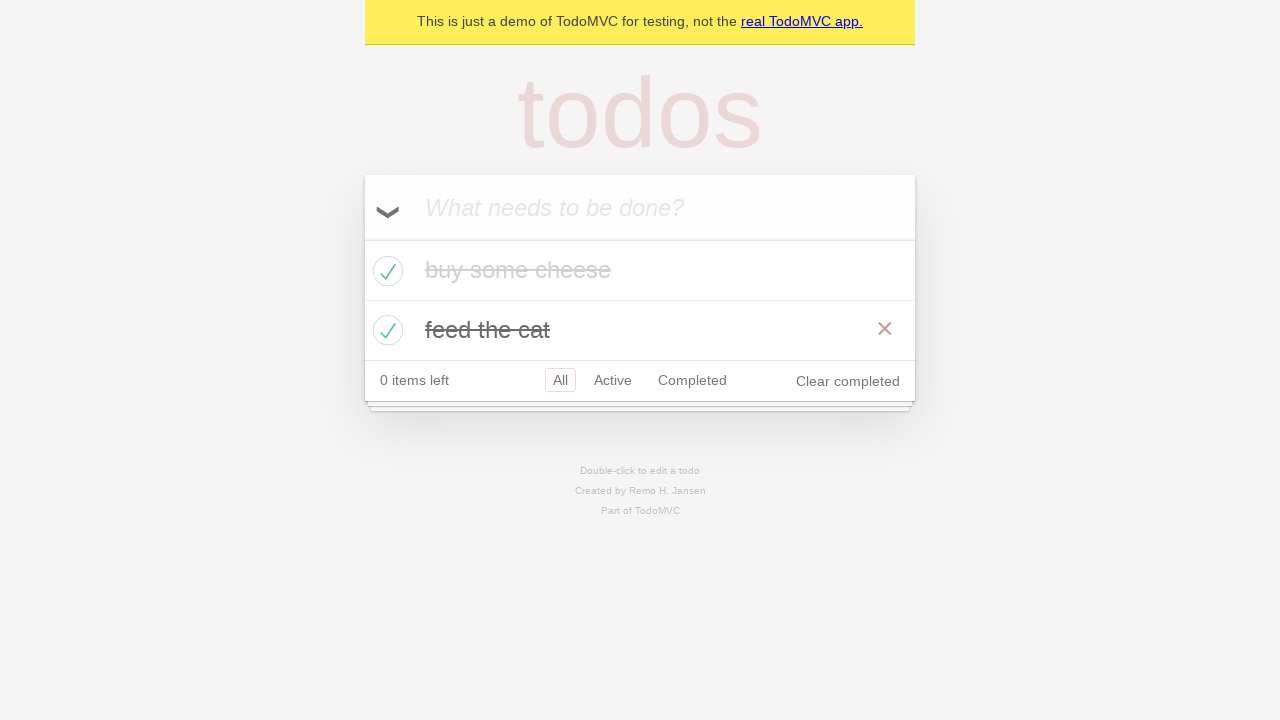

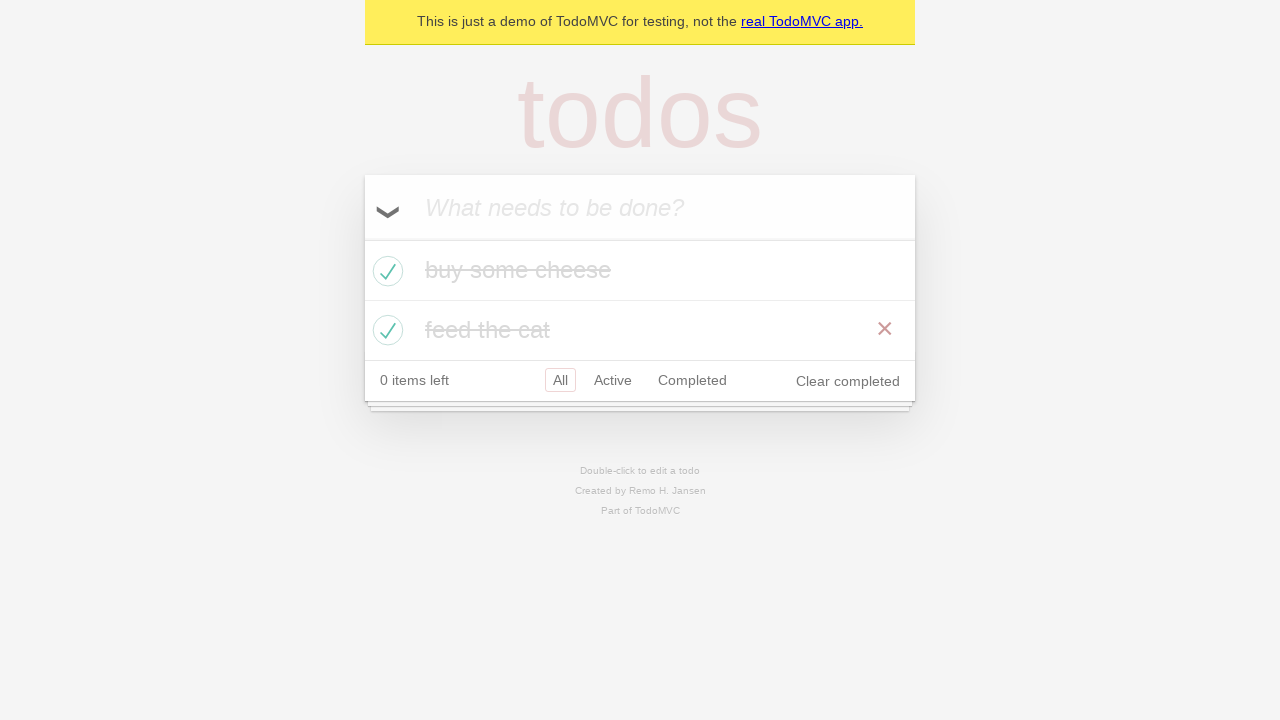